Navigates through MSU academic program pages for different colleges/departments to verify they load correctly.

Starting URL: https://reg.msu.edu/AcademicPrograms/Text.aspx?Section=114

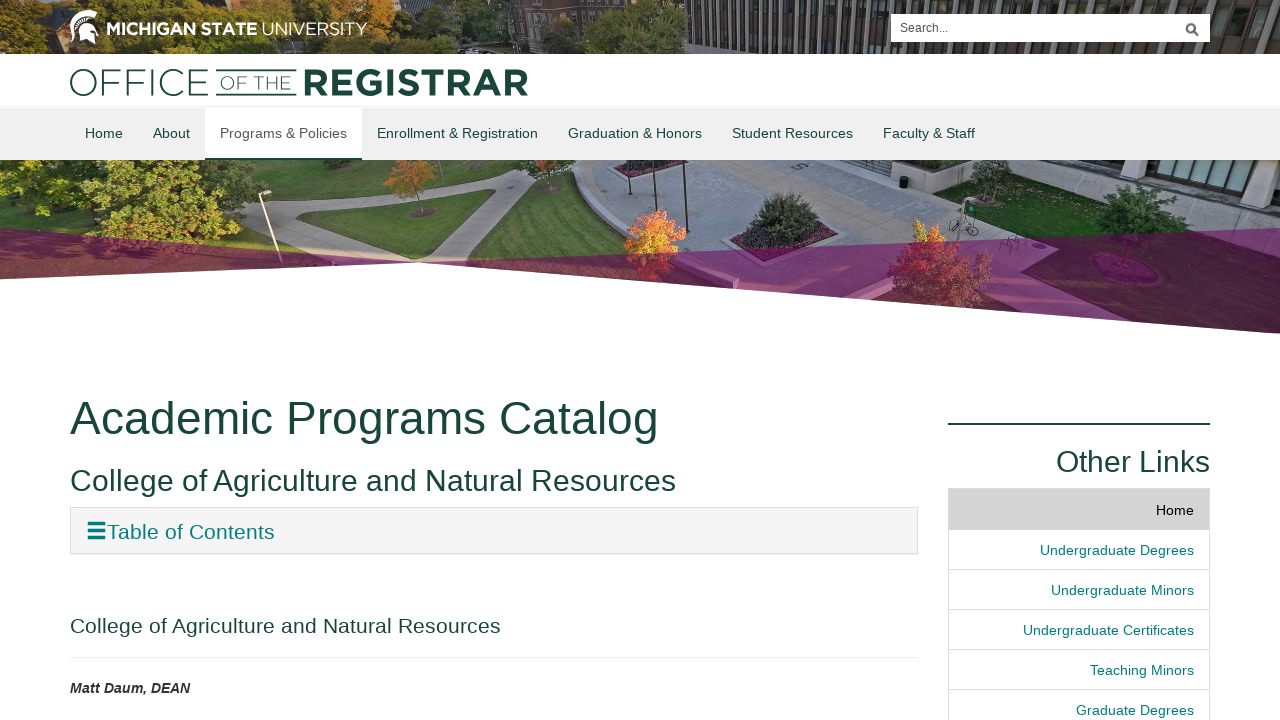

Navigated to Arts and Humanities academic programs page
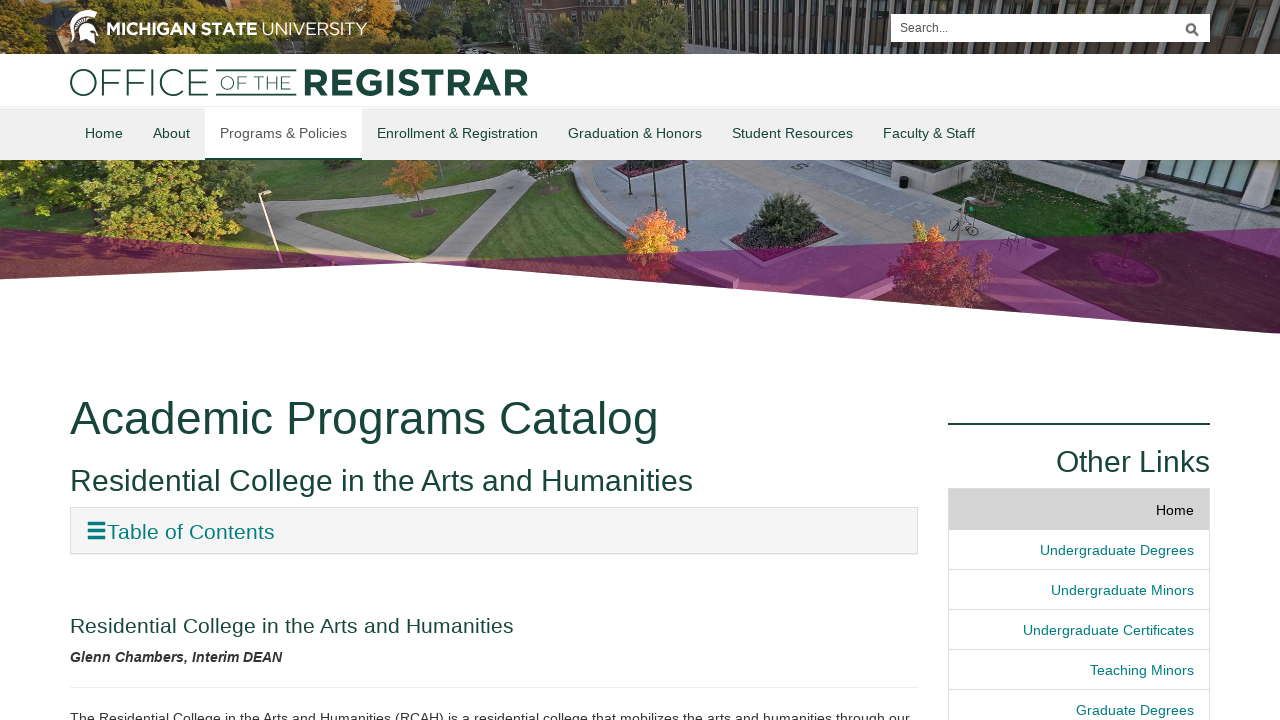

Navigated to Arts and Letters academic programs page
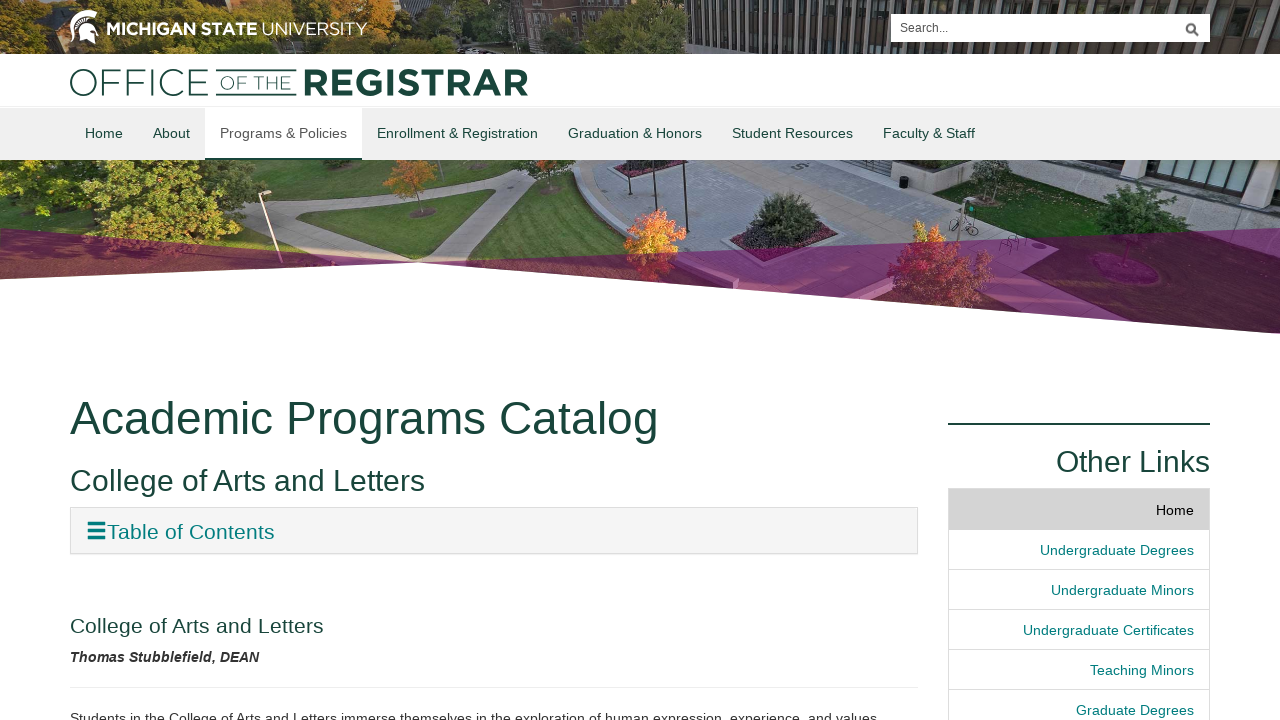

Navigated to Business and Management academic programs page
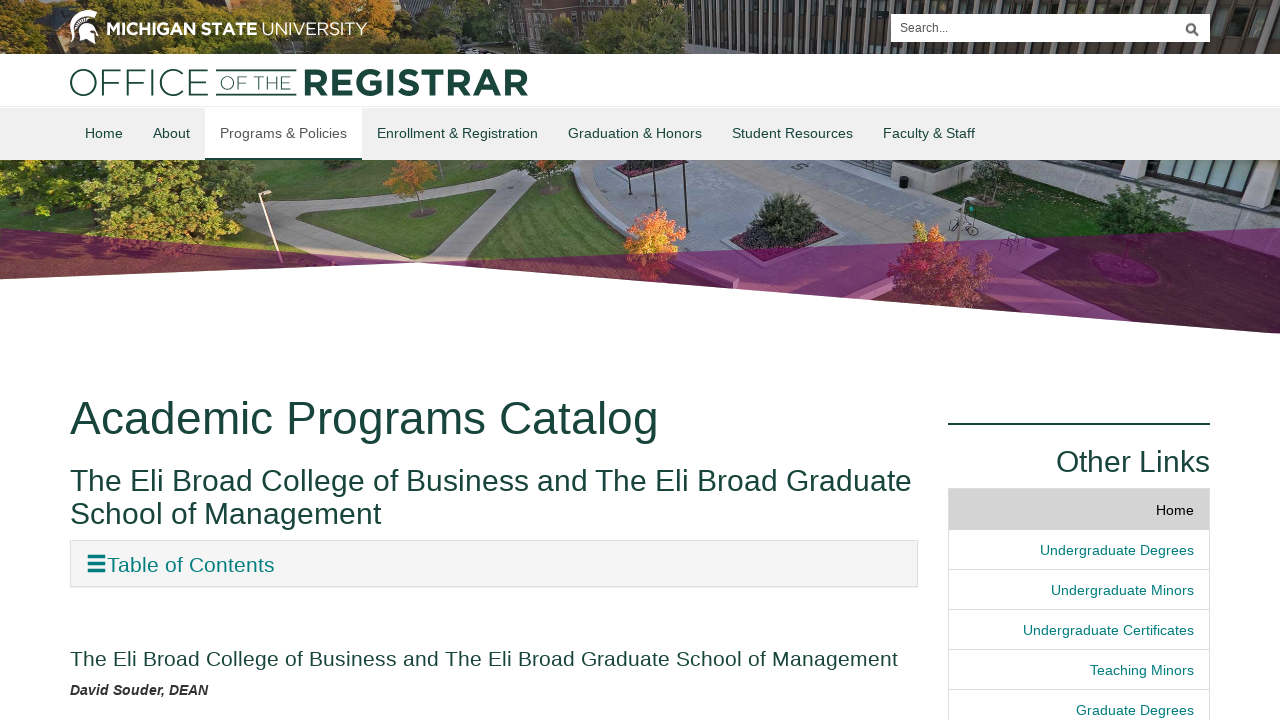

Navigated to Communication Arts and Sciences academic programs page
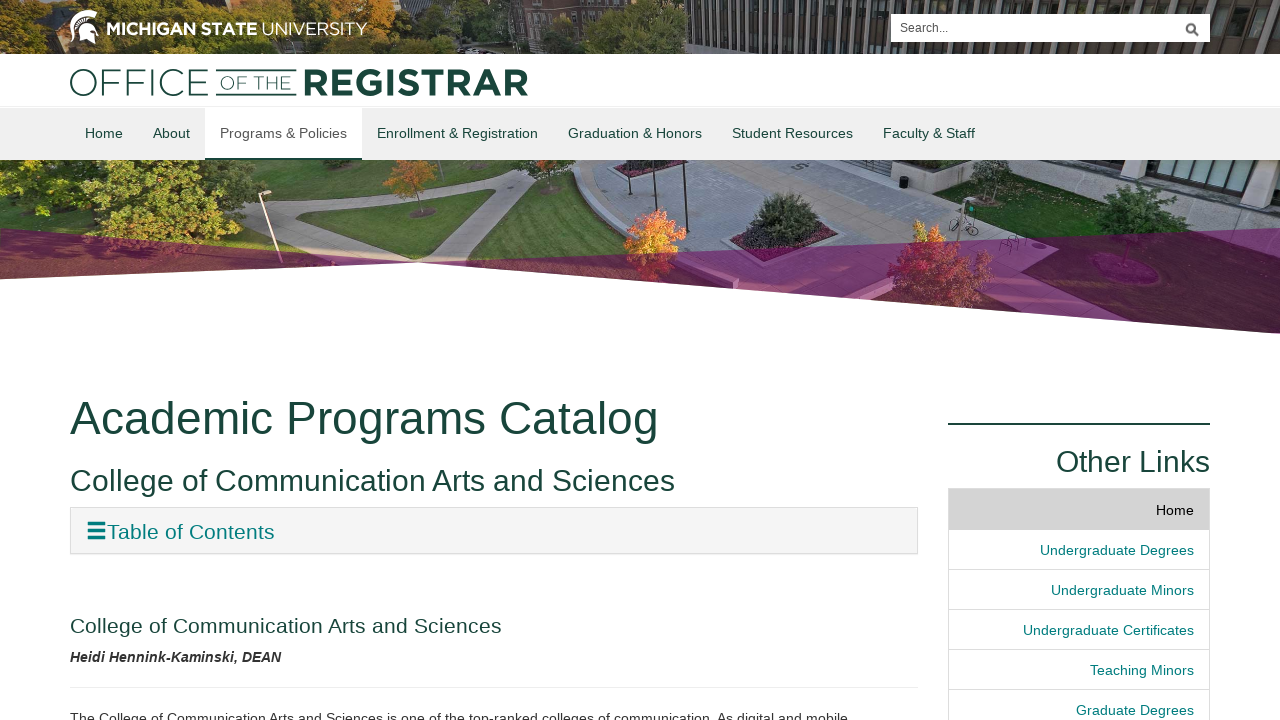

Navigated to Education academic programs page
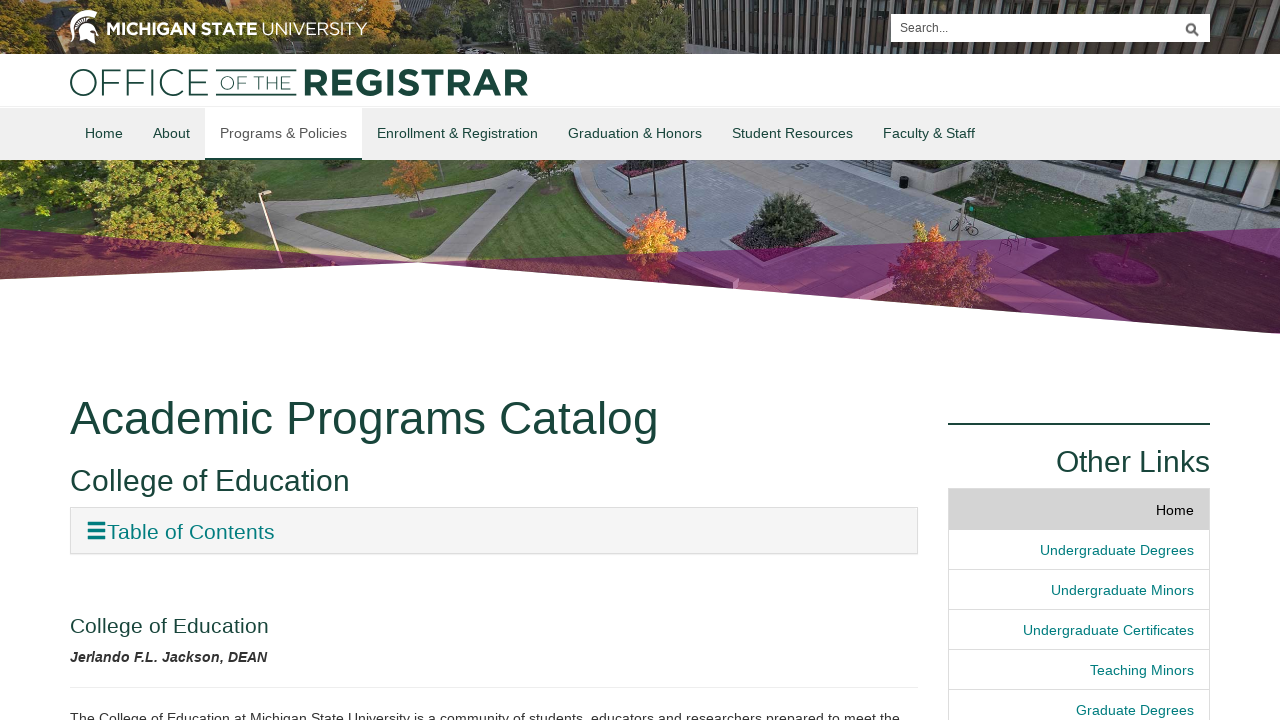

Navigated to Engineering academic programs page
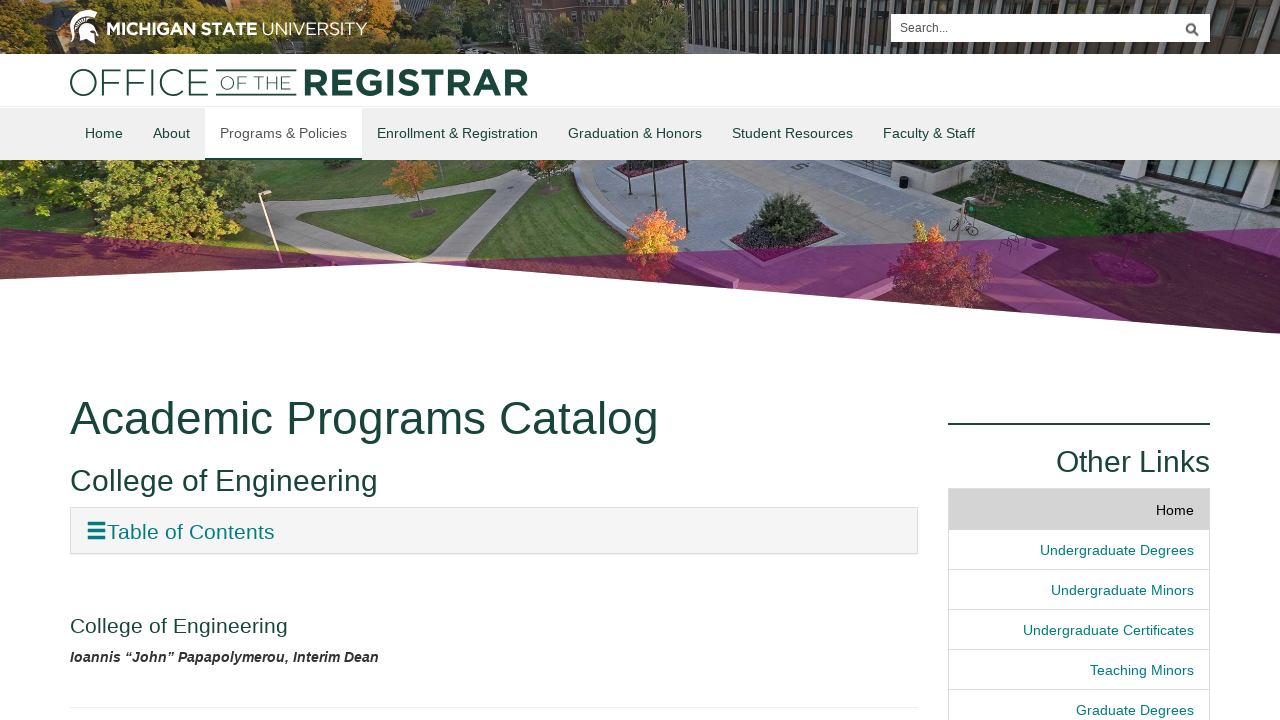

Navigated to Human Medicine academic programs page
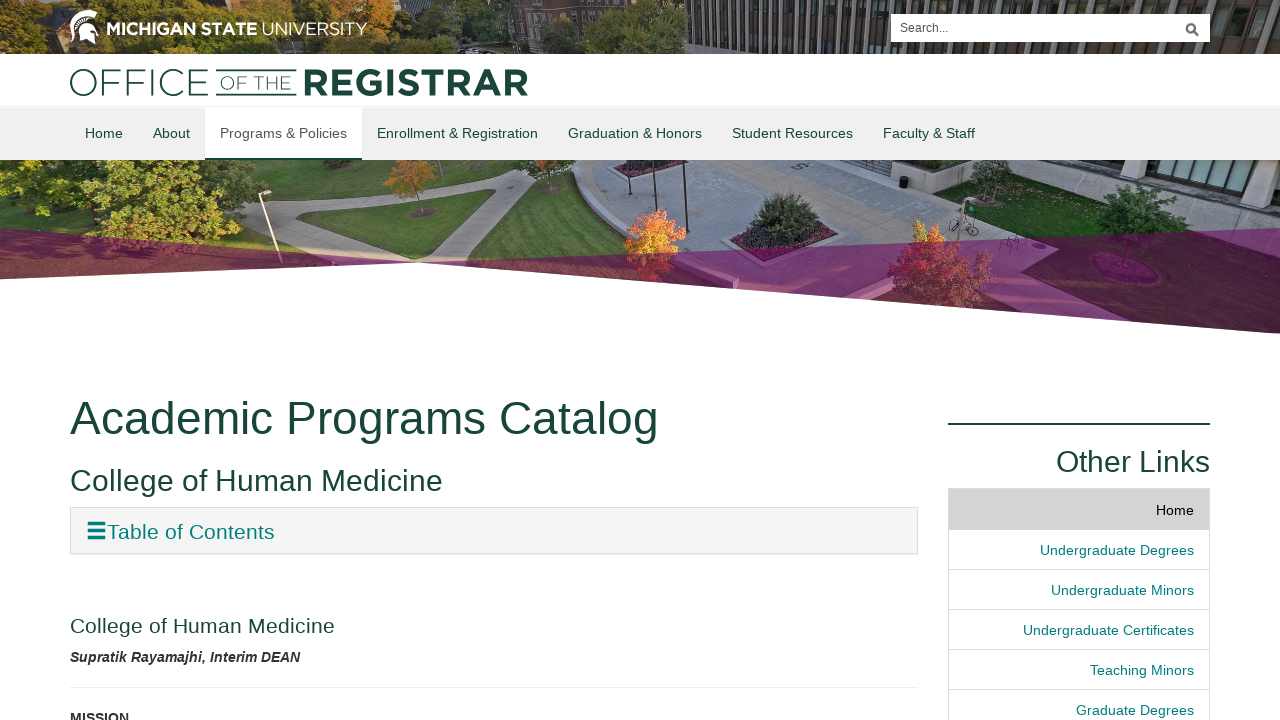

Navigated to James Madison College - Politics academic programs page
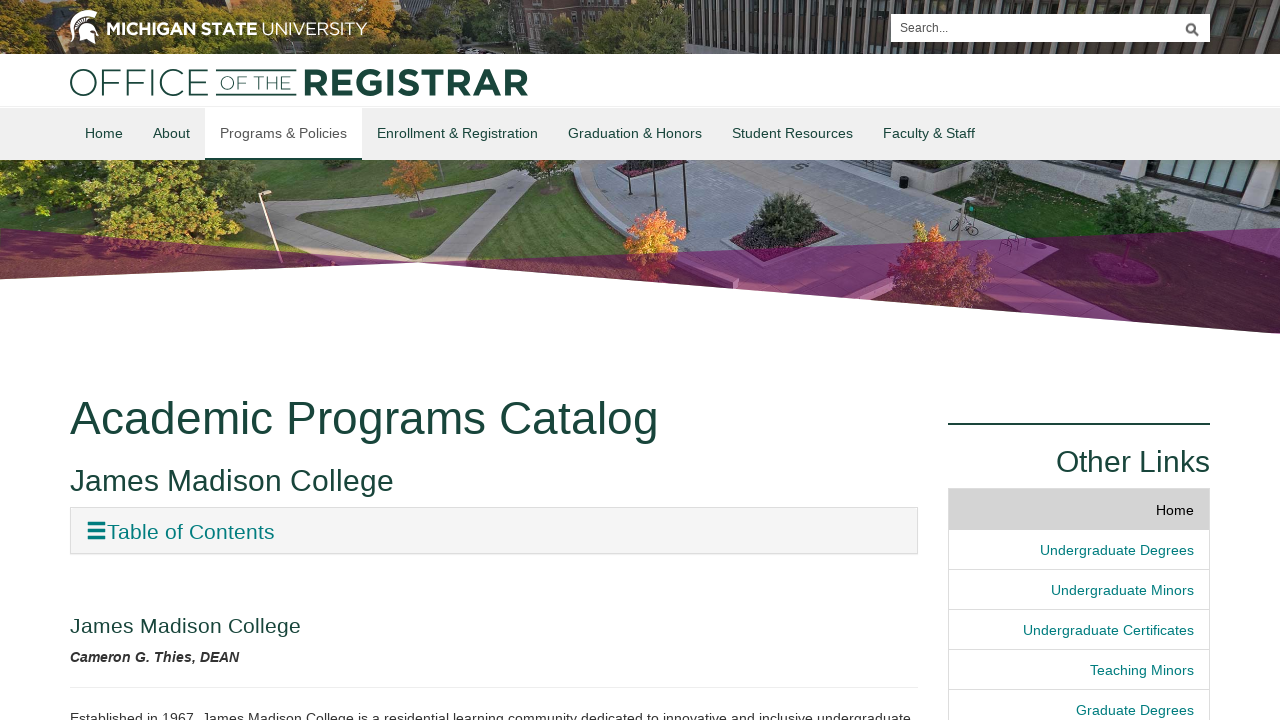

Navigated to Law academic programs page
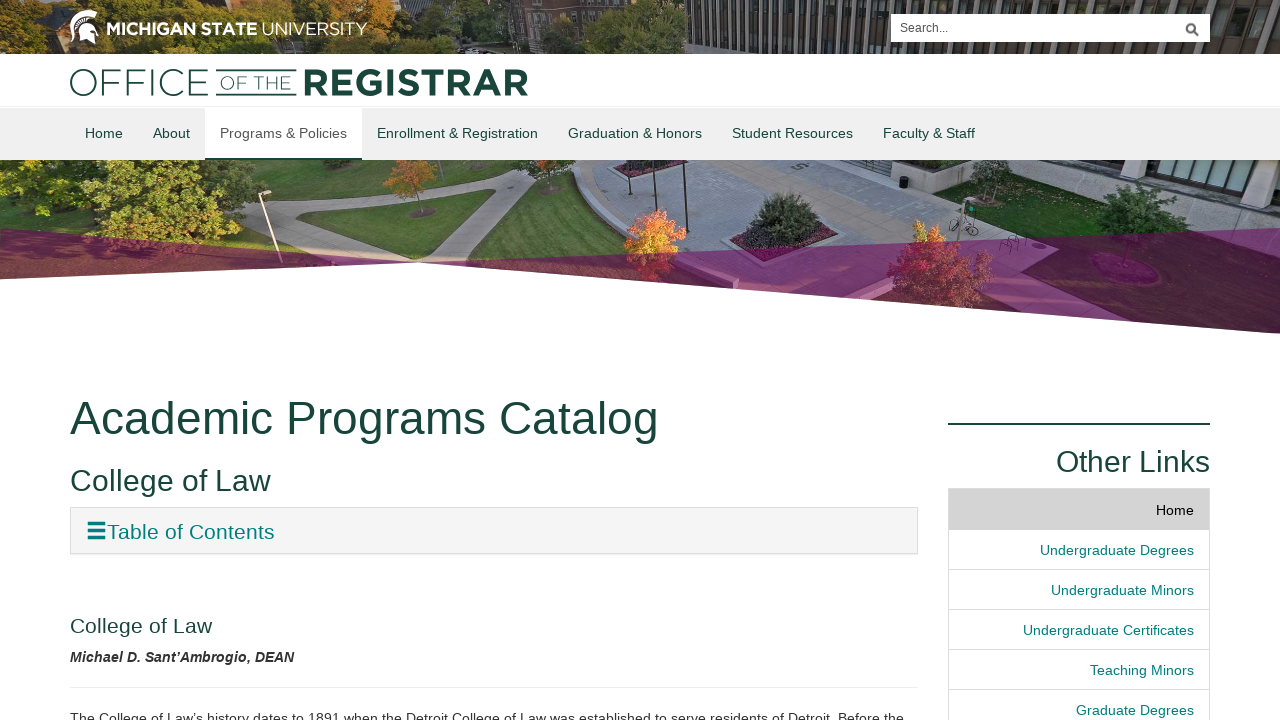

Navigated to Lyman Briggs College academic programs page
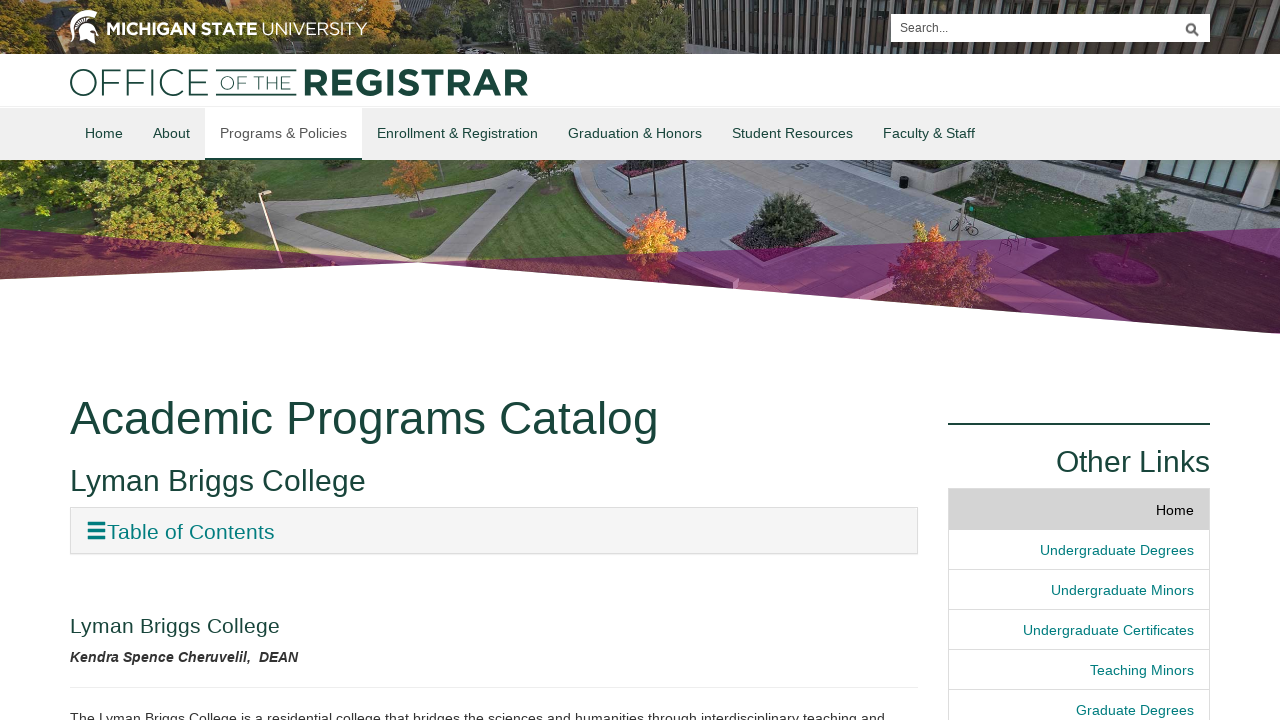

Navigated to Music academic programs page
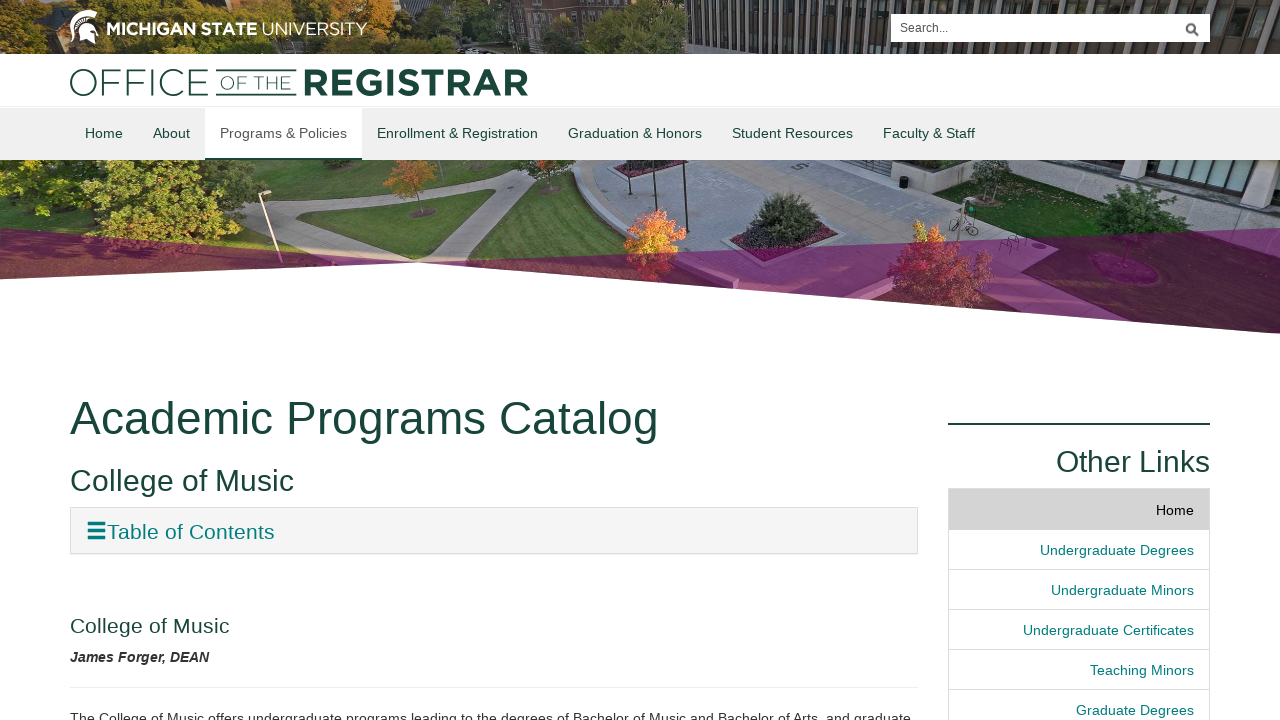

Navigated to Natural Science academic programs page
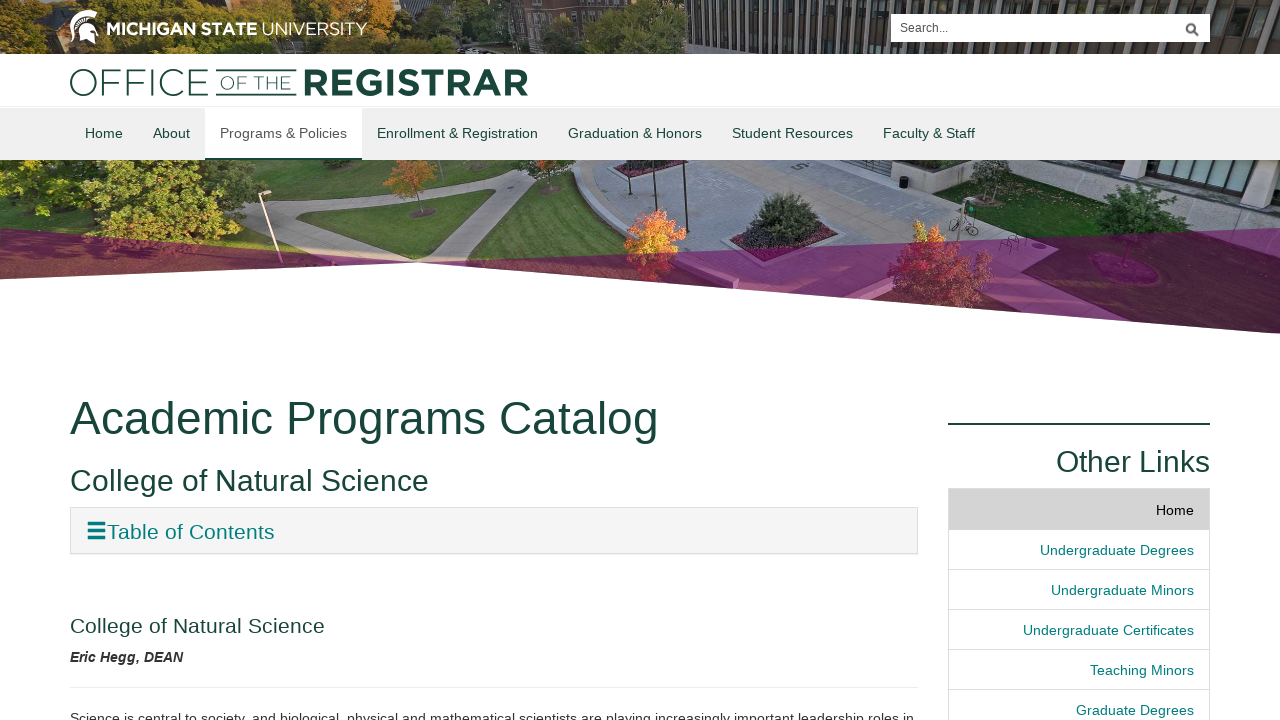

Navigated to Nursing academic programs page
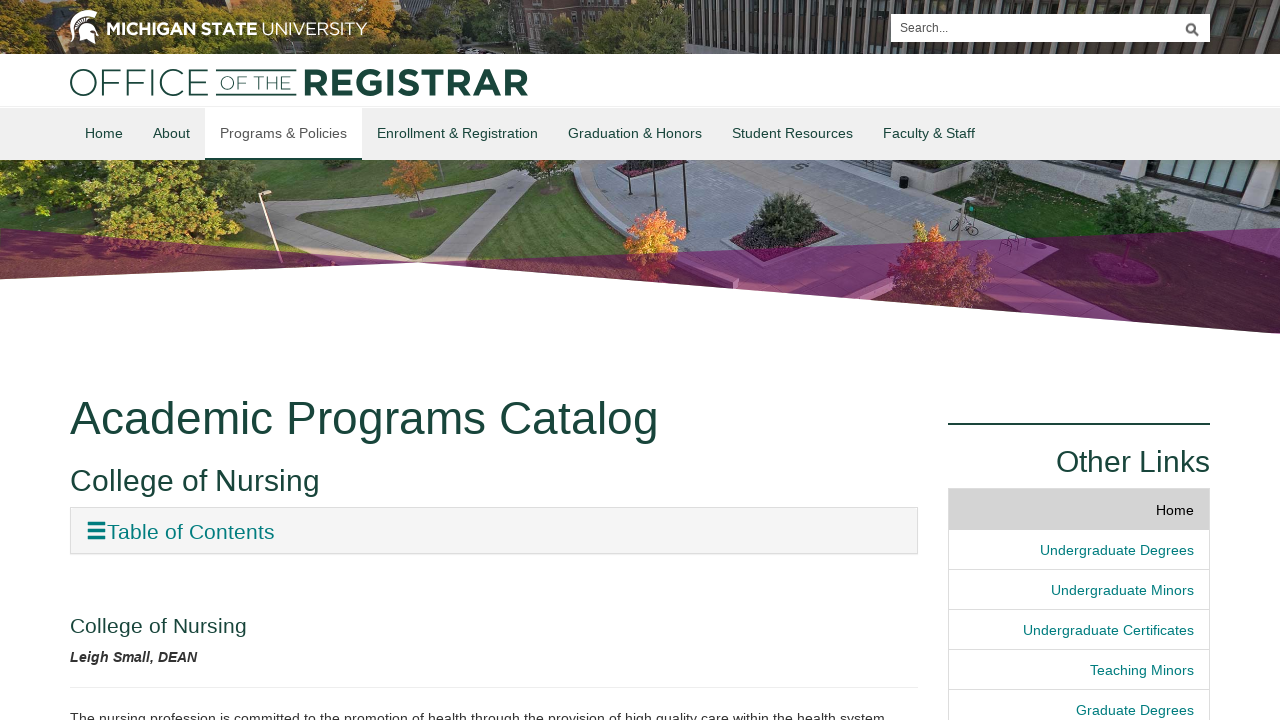

Navigated to Osteopathic Medicine academic programs page
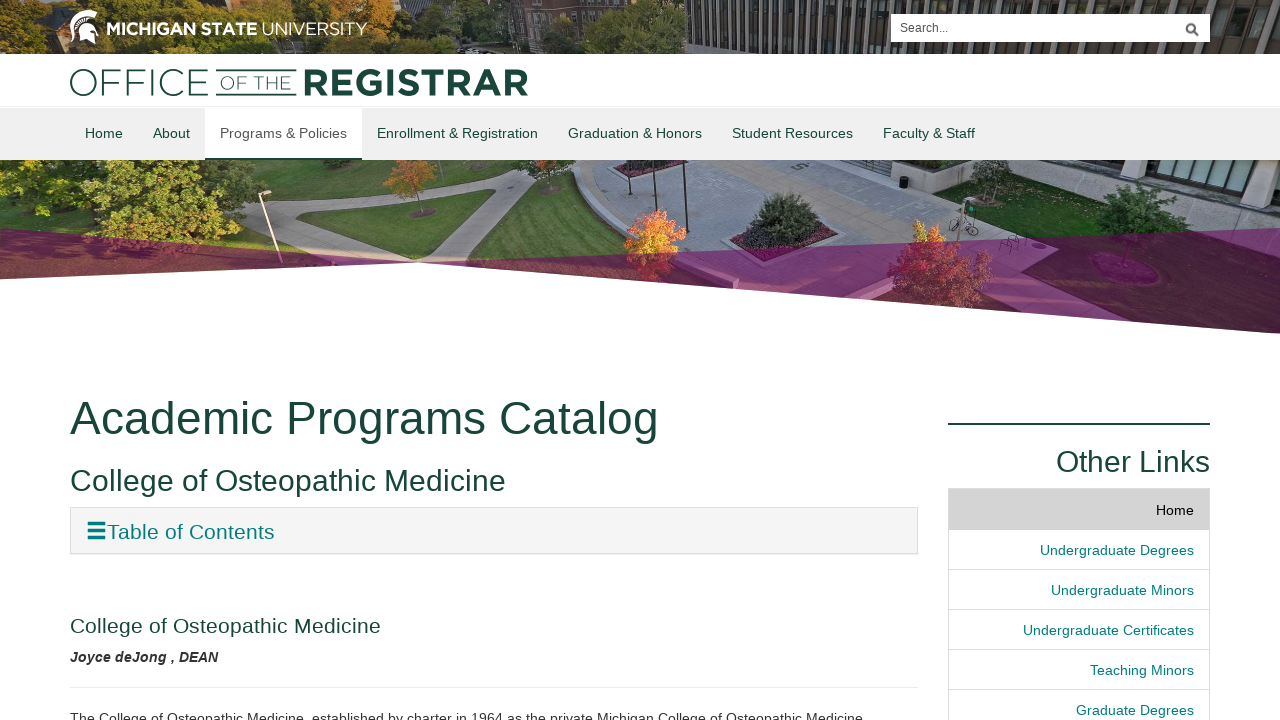

Navigated to Social Science academic programs page
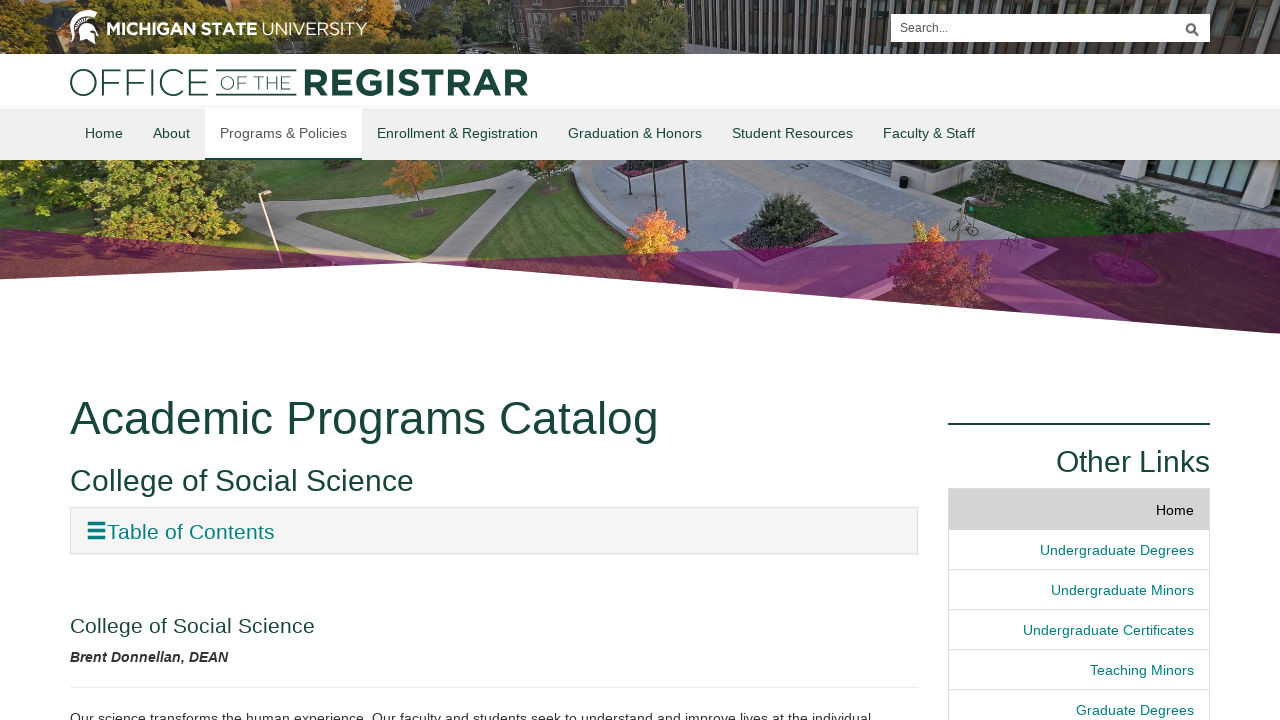

Navigated to Veterinary Medicine academic programs page
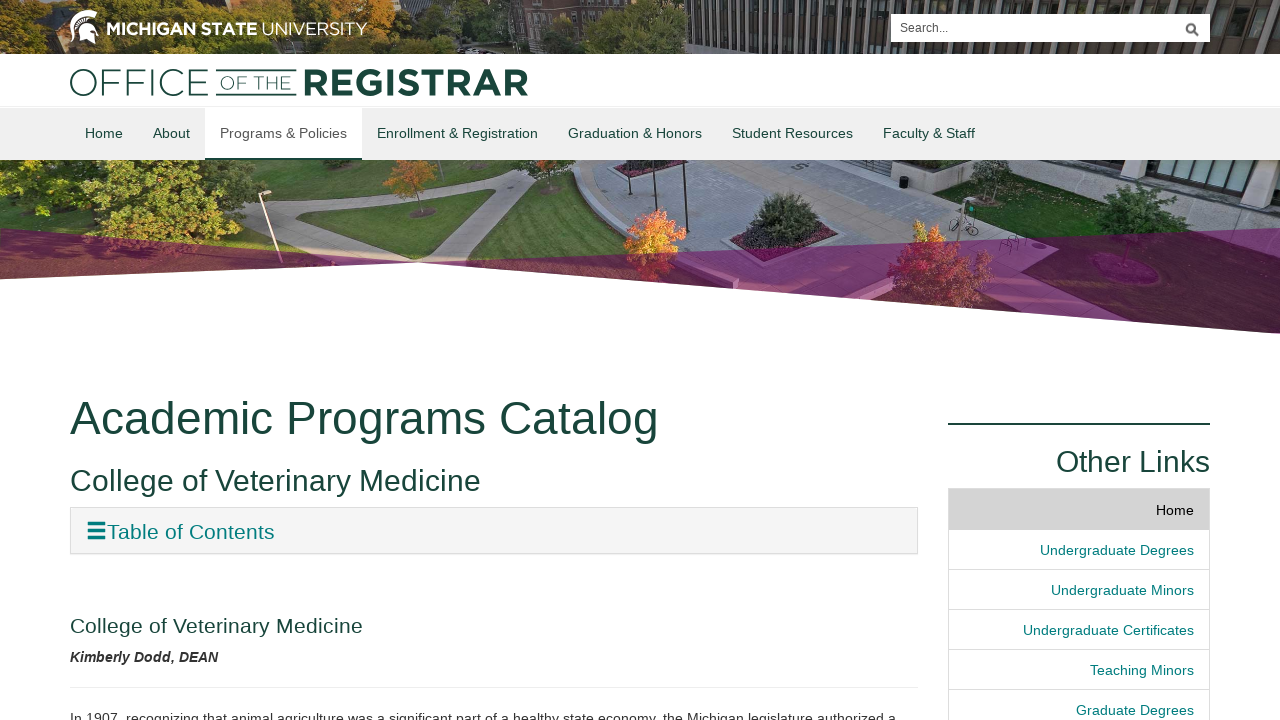

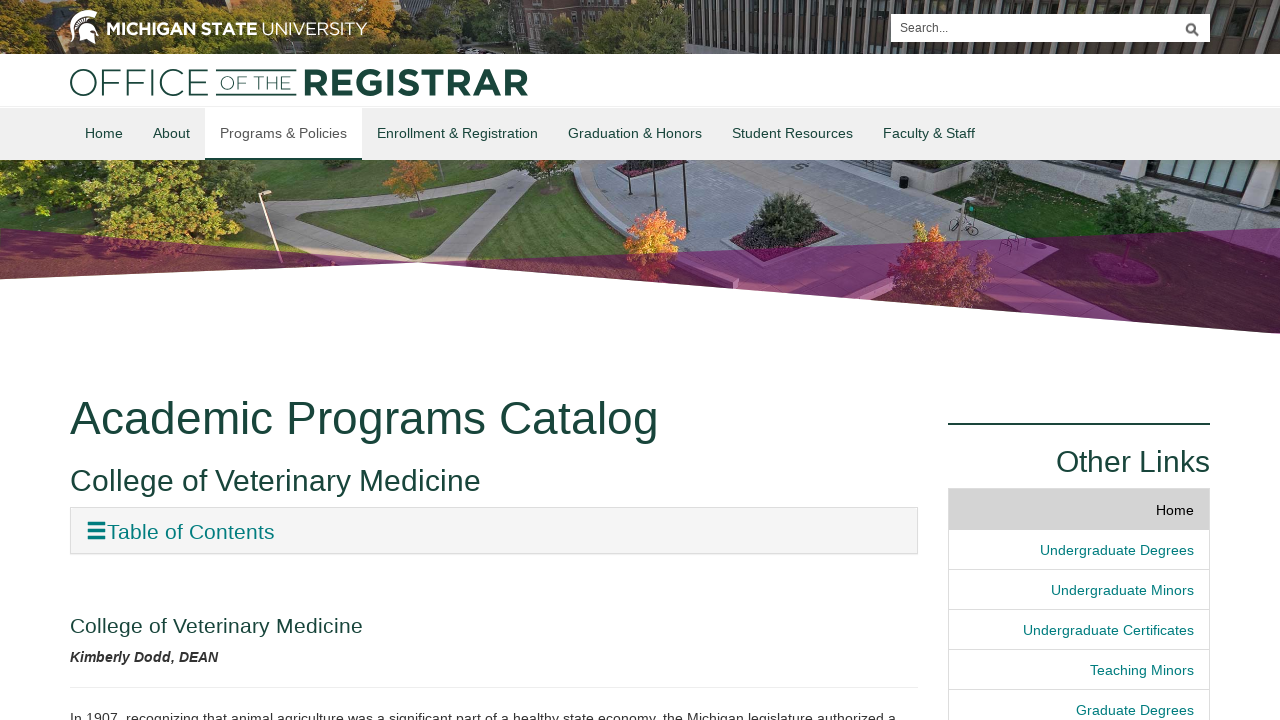